Tests the RedBus travel booking website by navigating to the homepage and setting a date value in the onward travel calendar field using JavaScript execution.

Starting URL: https://www.redbus.com/

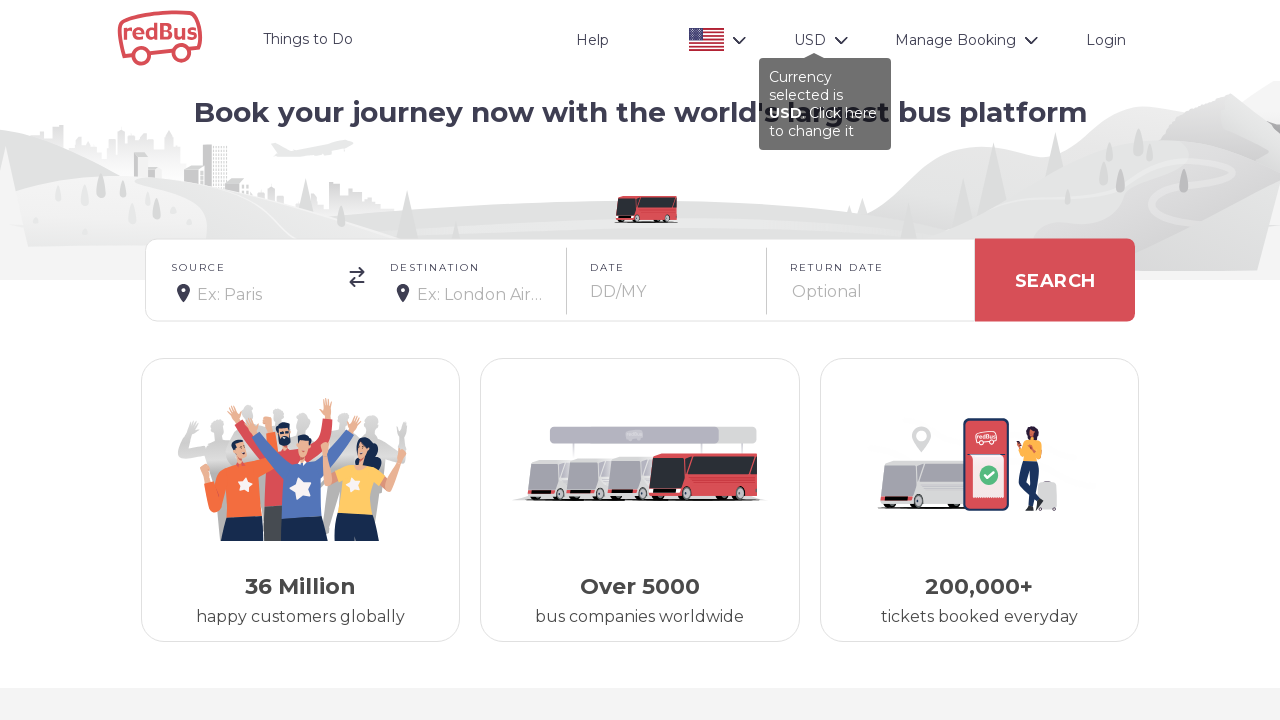

Waited 1 second for page to load
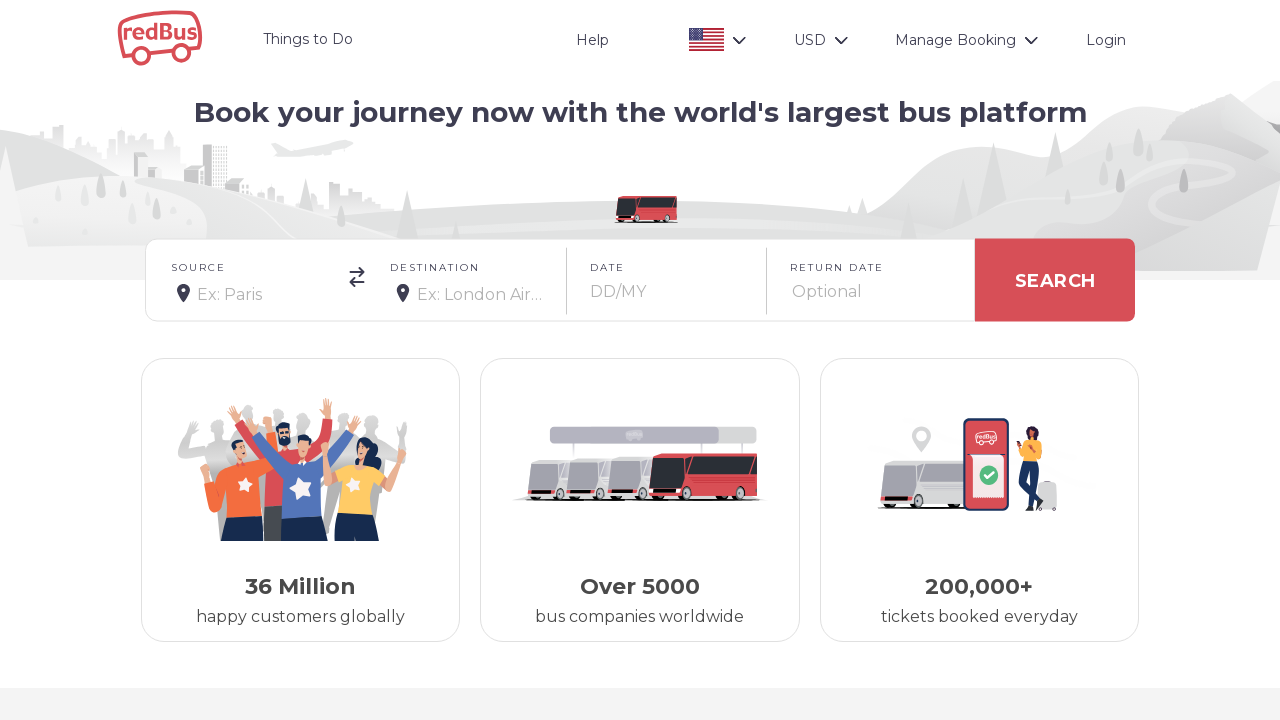

Set onward travel calendar date to 03/15/2025 using JavaScript
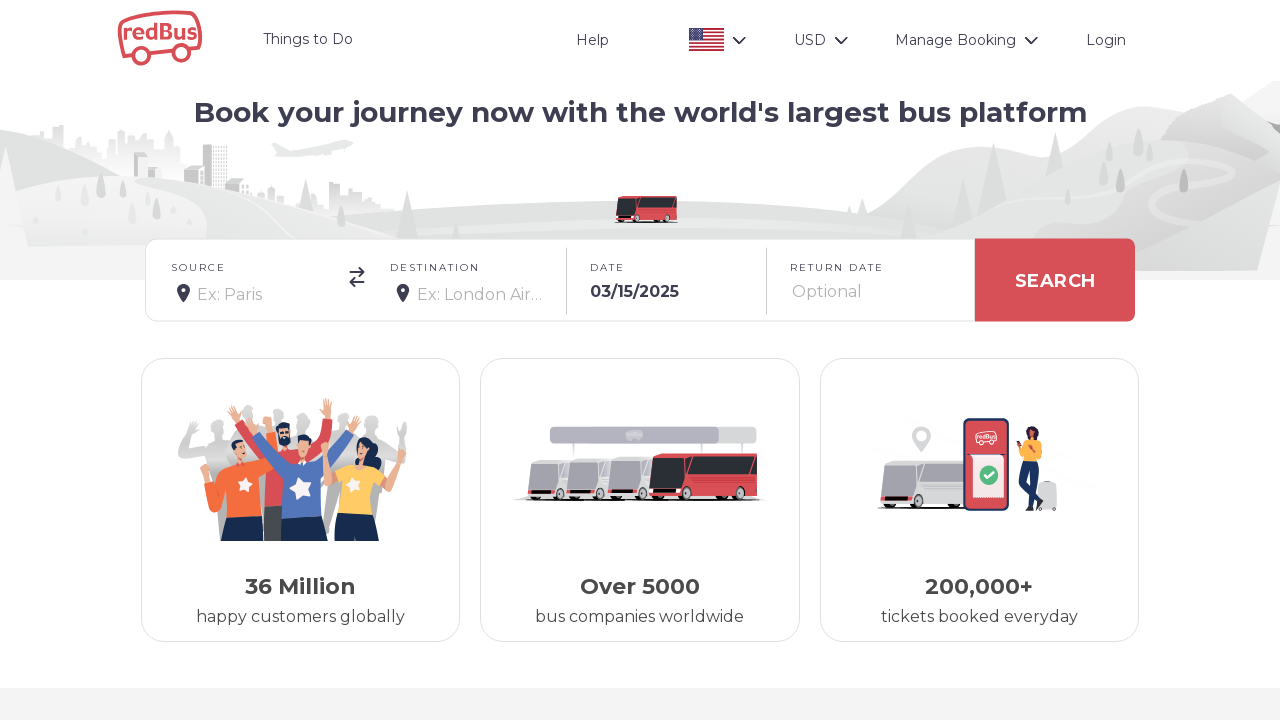

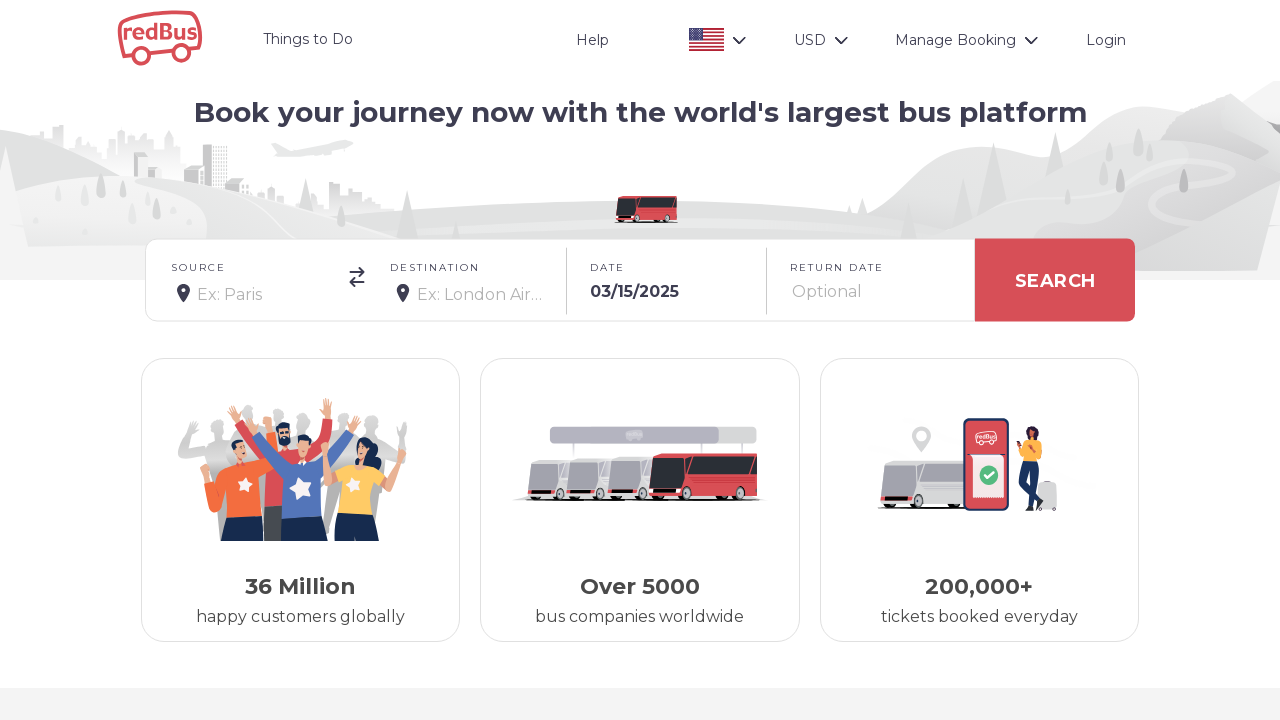